Tests double-click functionality on W3Schools demo page by double-clicking on a paragraph element within an iframe

Starting URL: https://www.w3schools.com/jsref/tryit.asp?filename=tryjsref_ondblclick

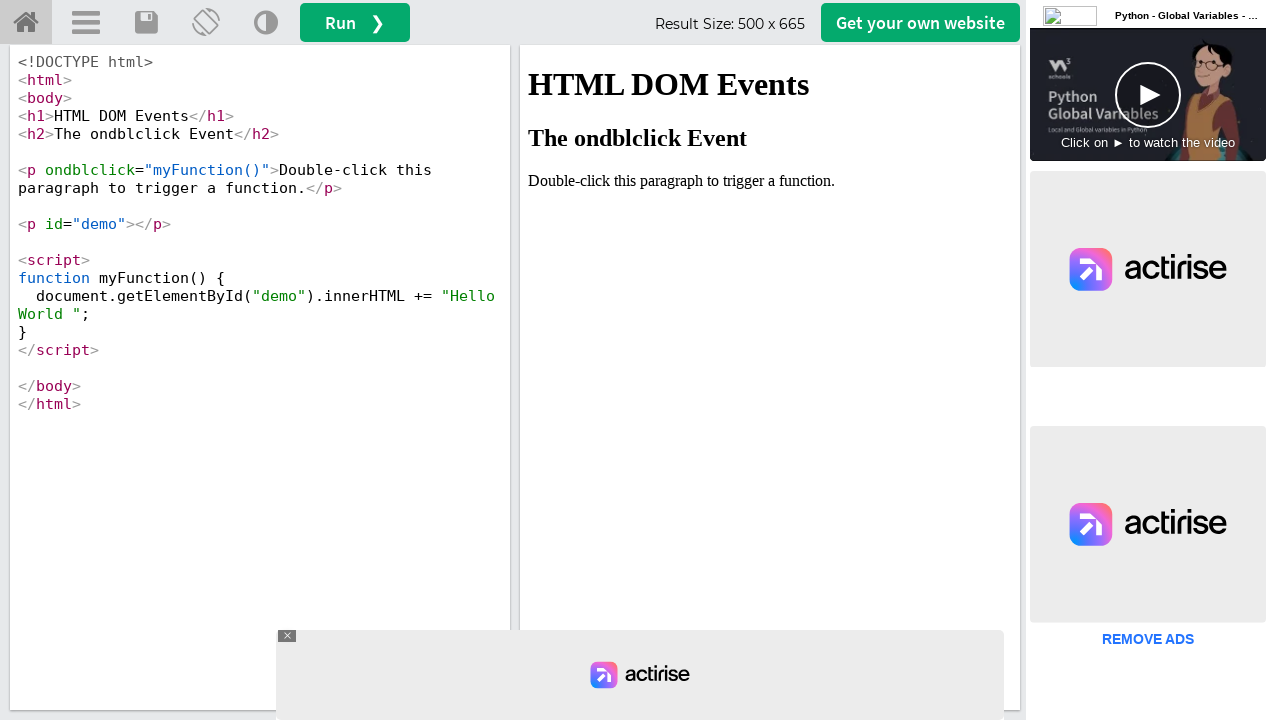

Located iframe with id 'iframeResult' containing the demo
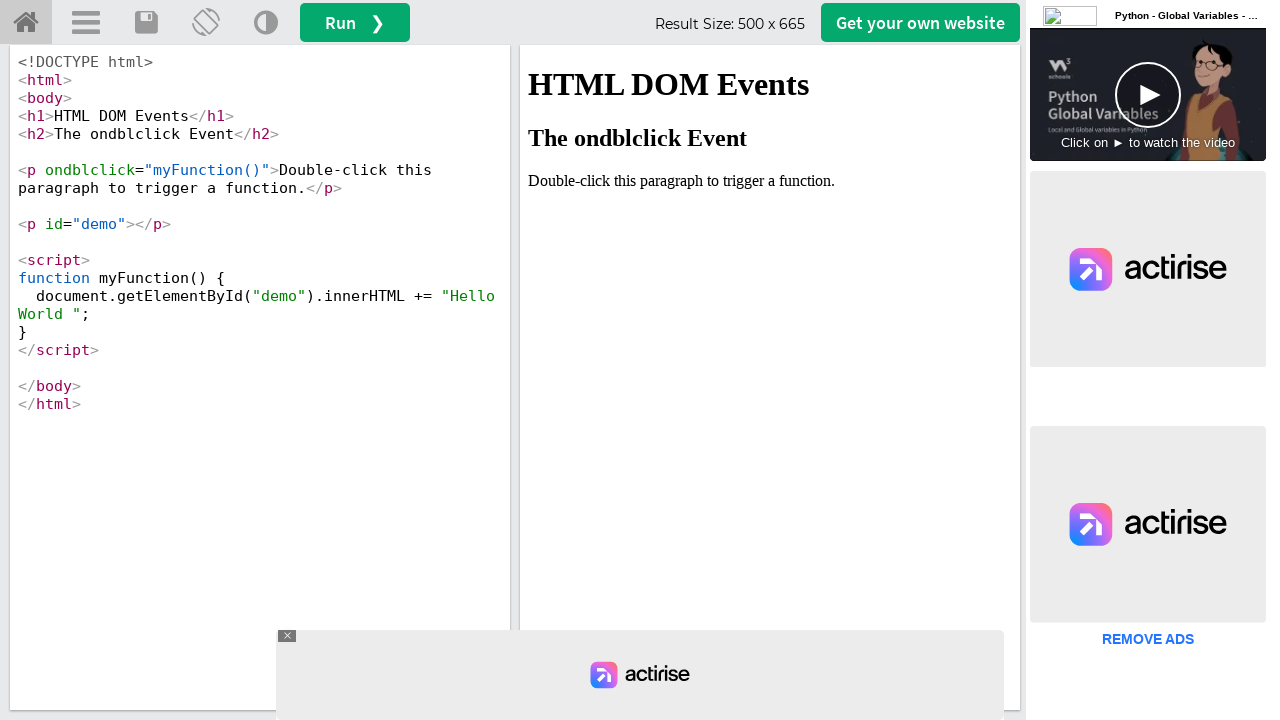

Double-clicked on paragraph element containing 'Double' text at (770, 181) on iframe[id='iframeResult'] >> internal:control=enter-frame >> xpath=//p[contains(
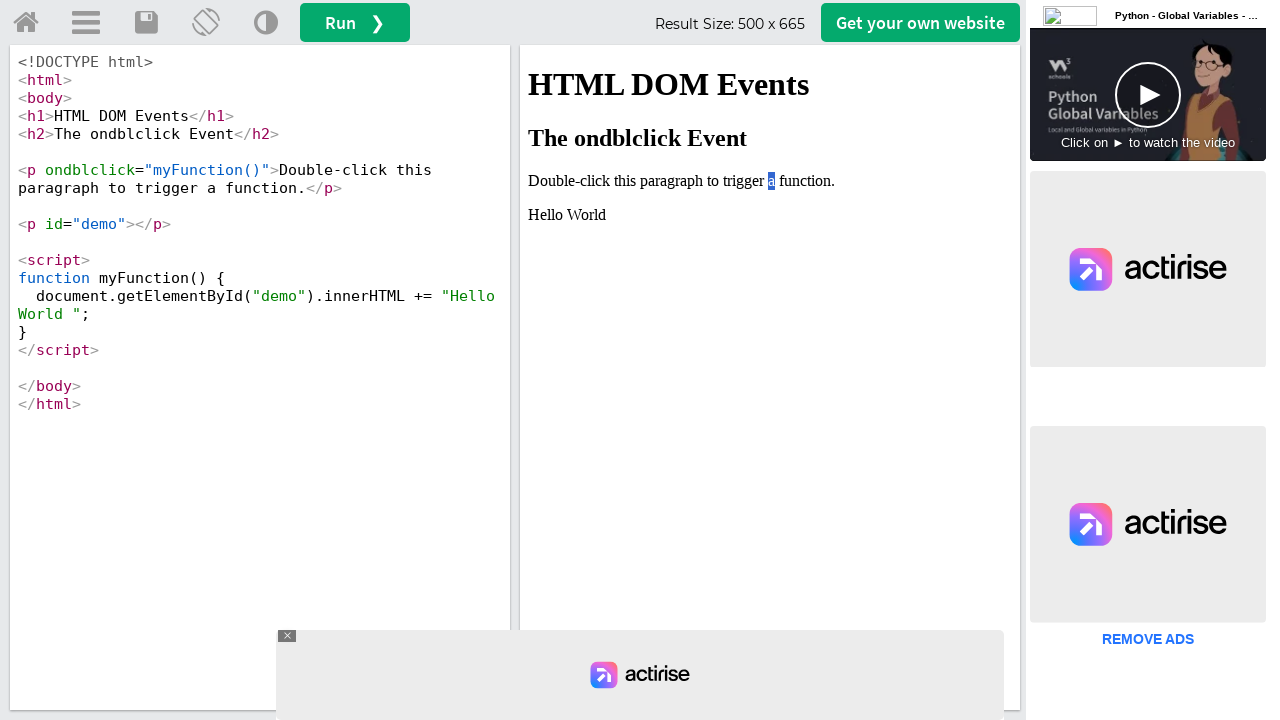

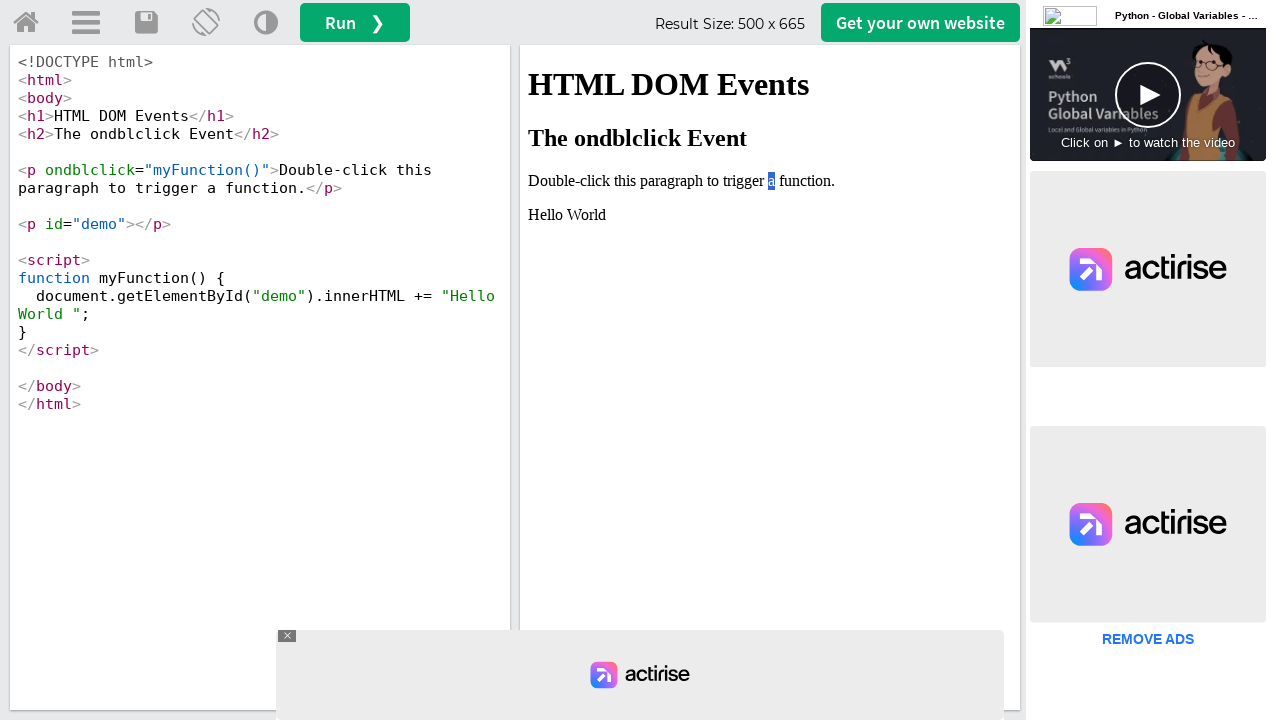